Navigates to a books page, scrolls down using keyboard arrows, presses enter, and performs copy-paste keyboard shortcuts

Starting URL: https://demoqa.com/books

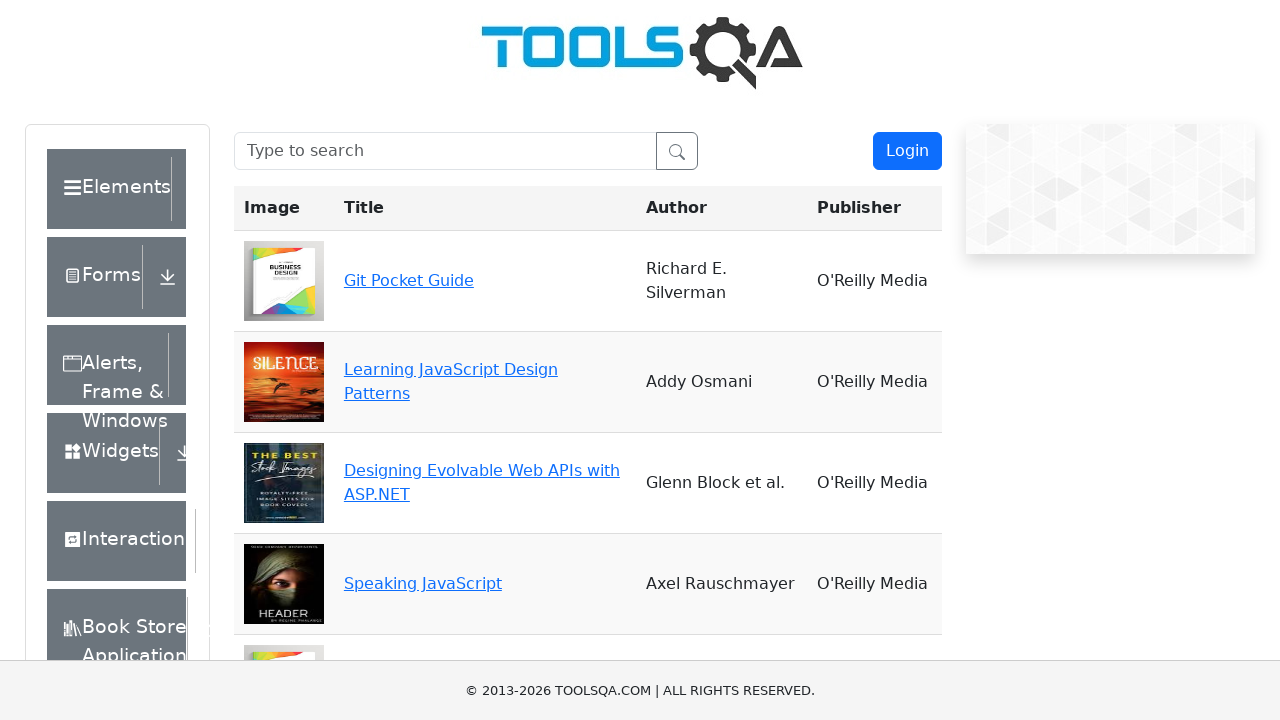

Pressed ArrowDown key (iteration 1/16)
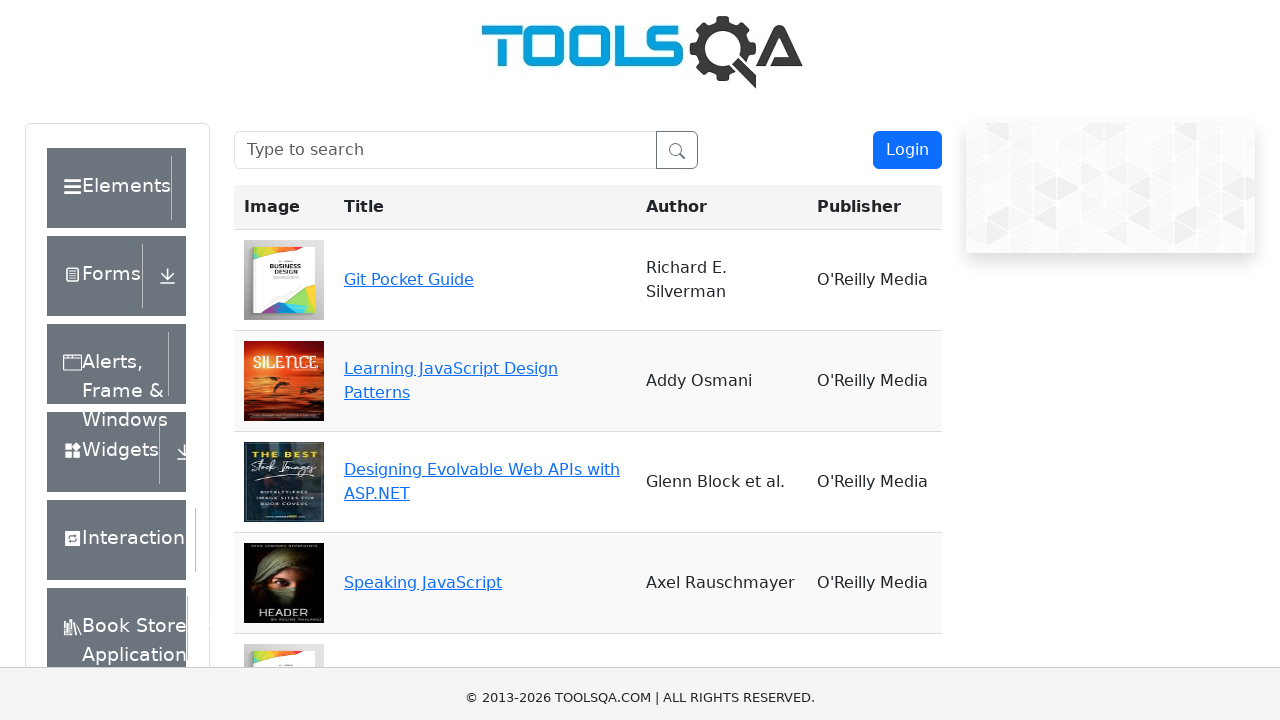

Pressed ArrowDown key (iteration 2/16)
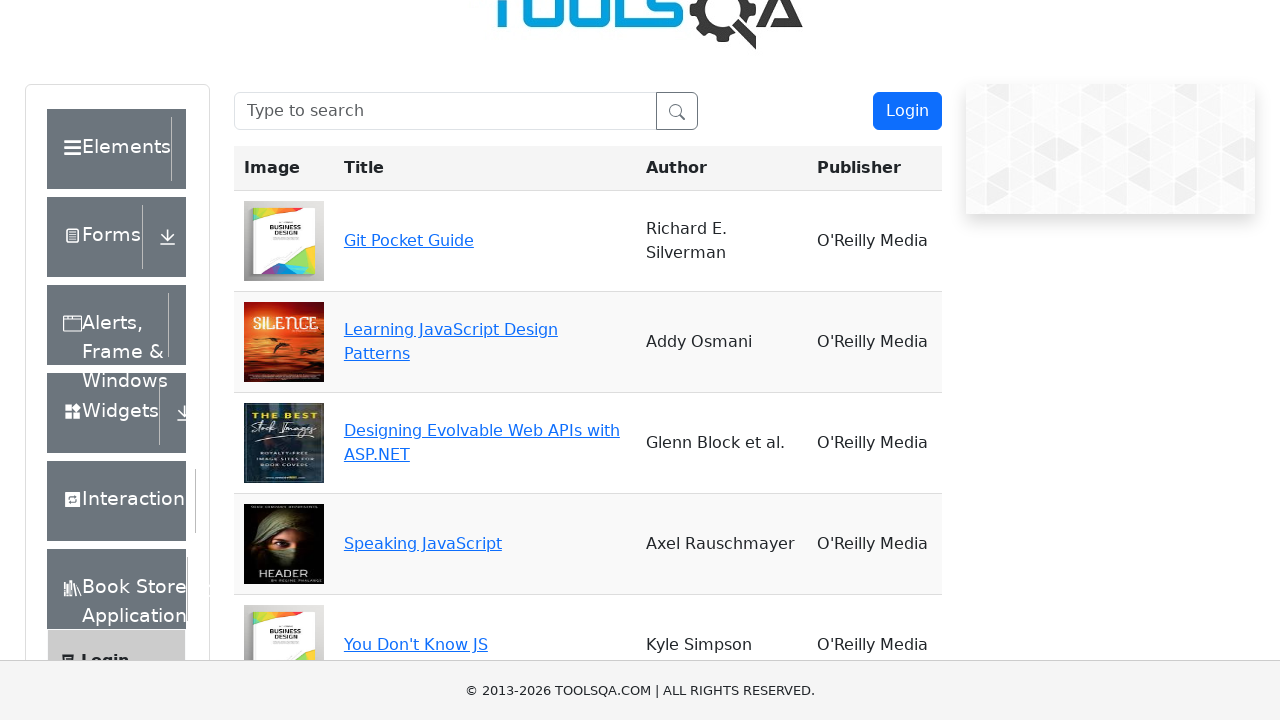

Pressed ArrowDown key (iteration 3/16)
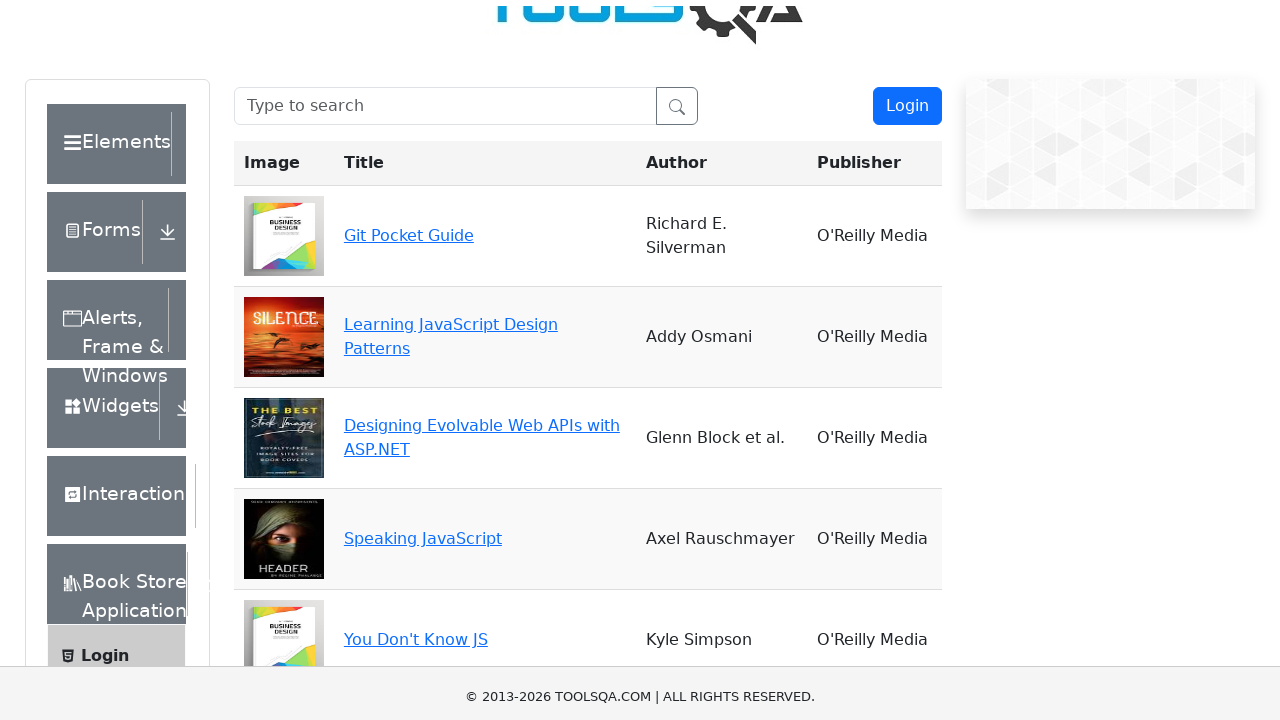

Pressed ArrowDown key (iteration 4/16)
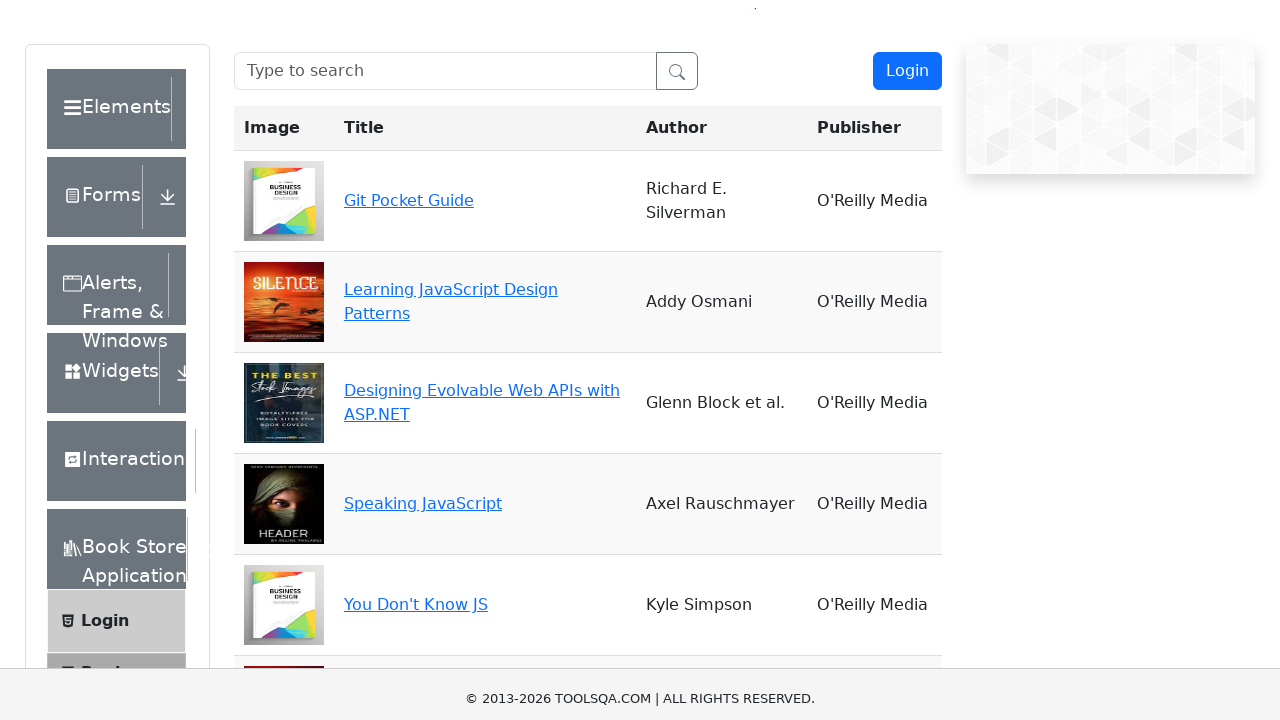

Pressed ArrowDown key (iteration 5/16)
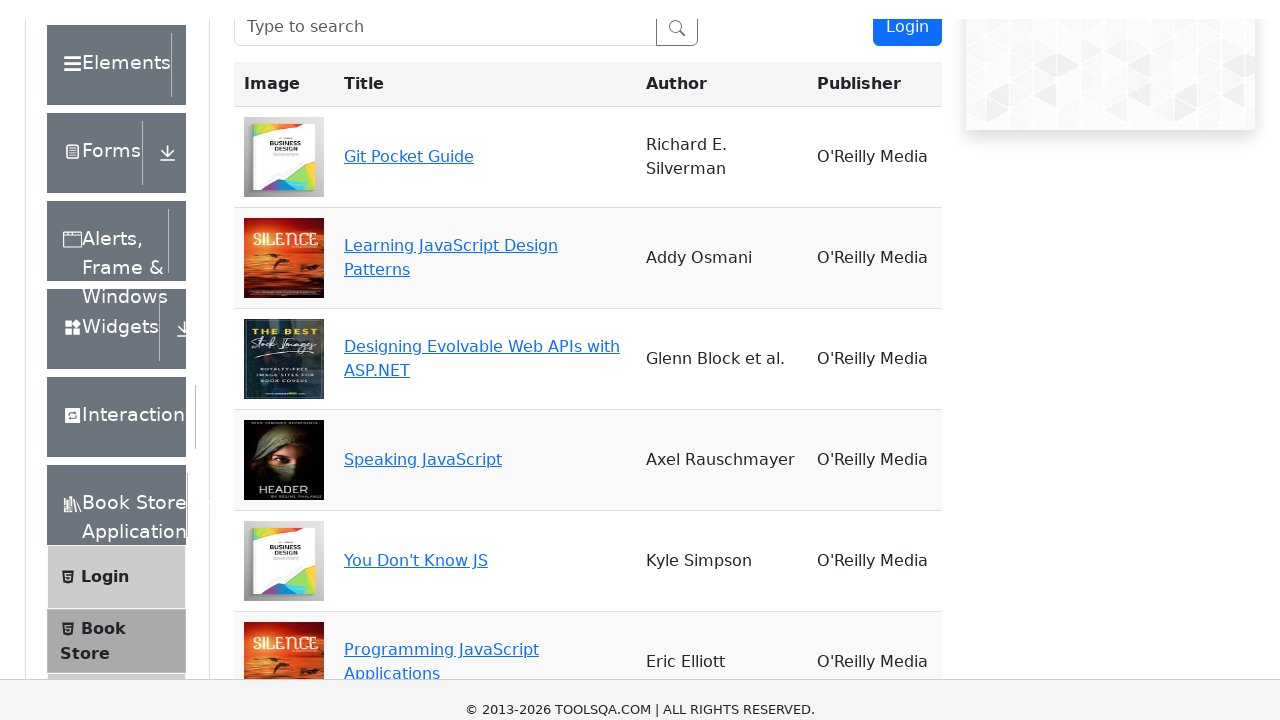

Pressed ArrowDown key (iteration 6/16)
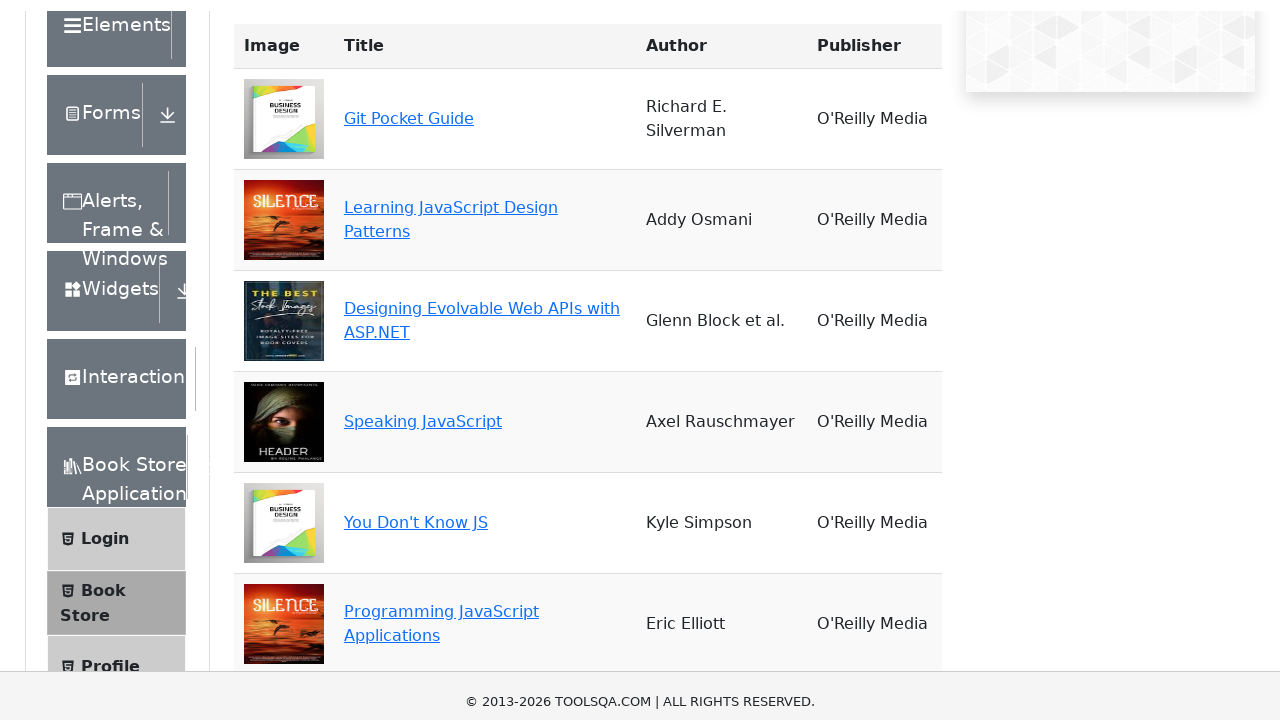

Pressed ArrowDown key (iteration 7/16)
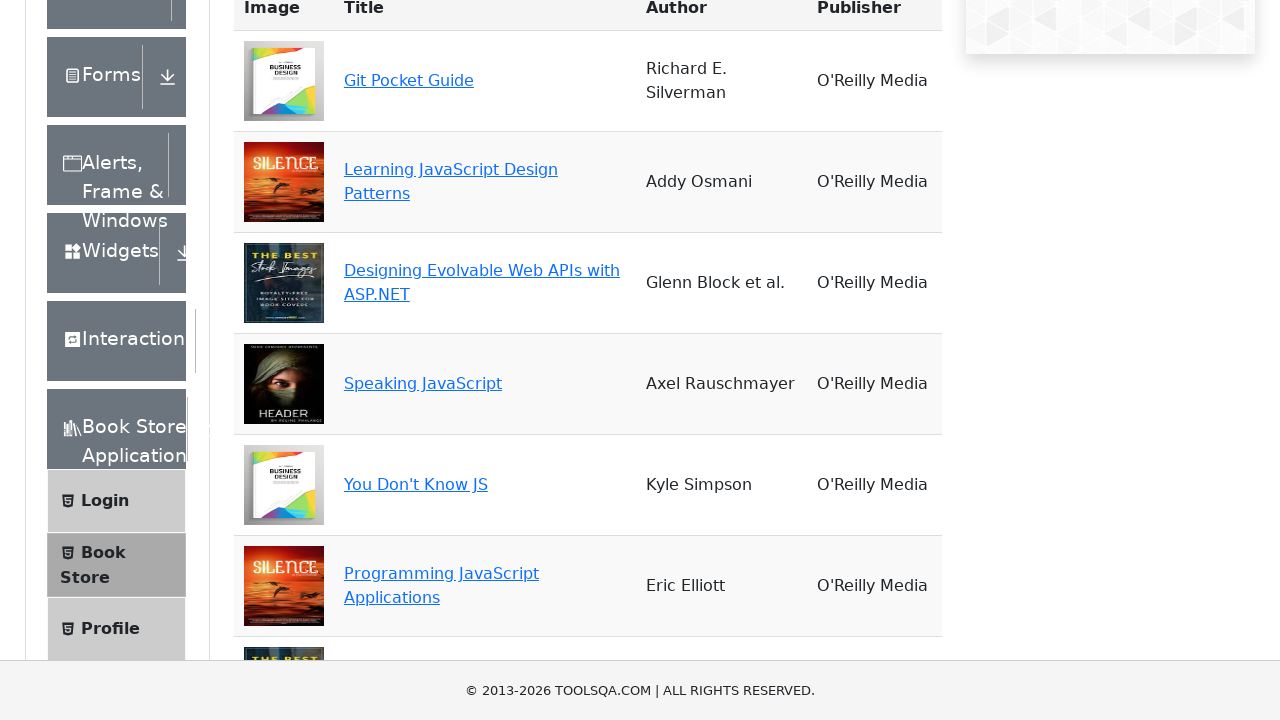

Pressed ArrowDown key (iteration 8/16)
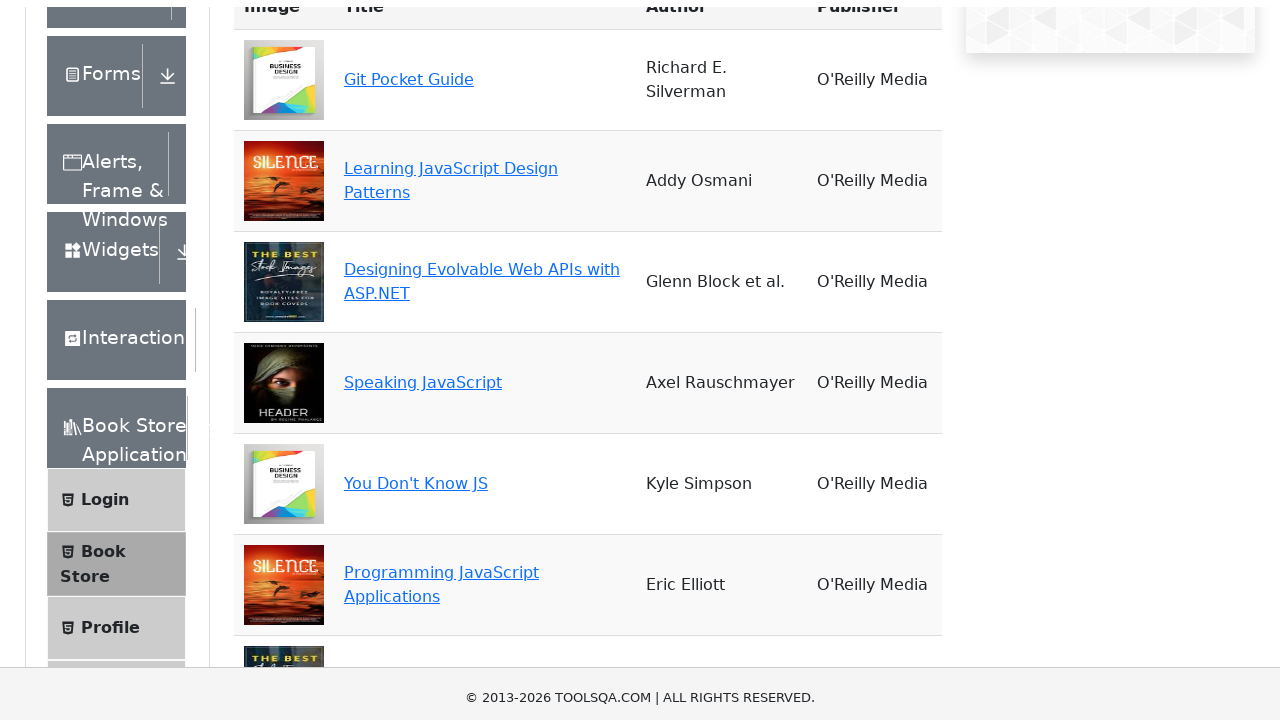

Pressed ArrowDown key (iteration 9/16)
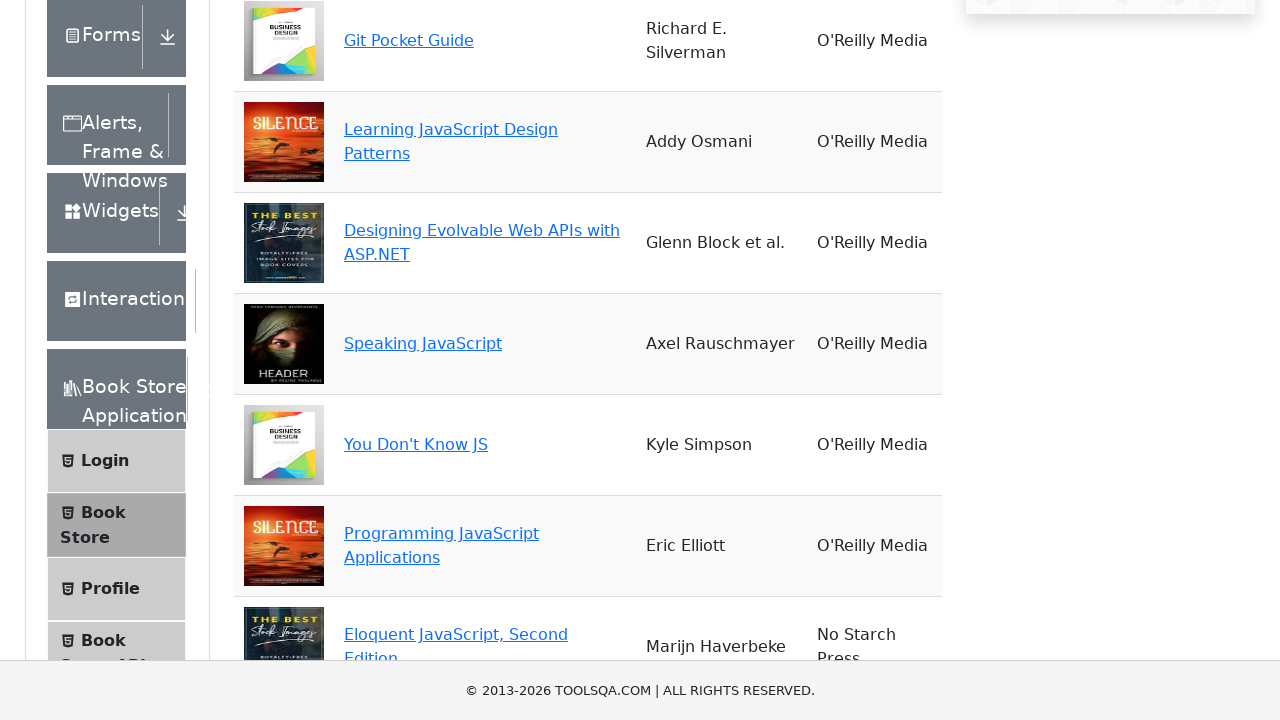

Pressed ArrowDown key (iteration 10/16)
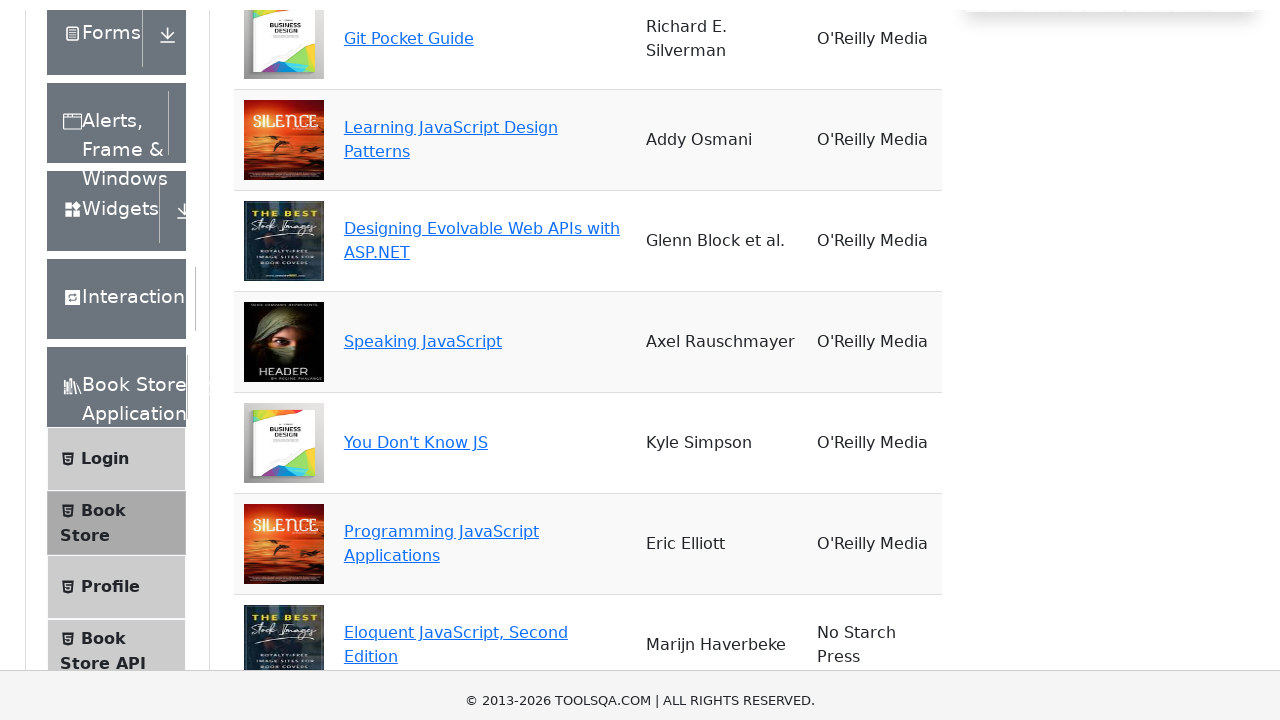

Pressed ArrowDown key (iteration 11/16)
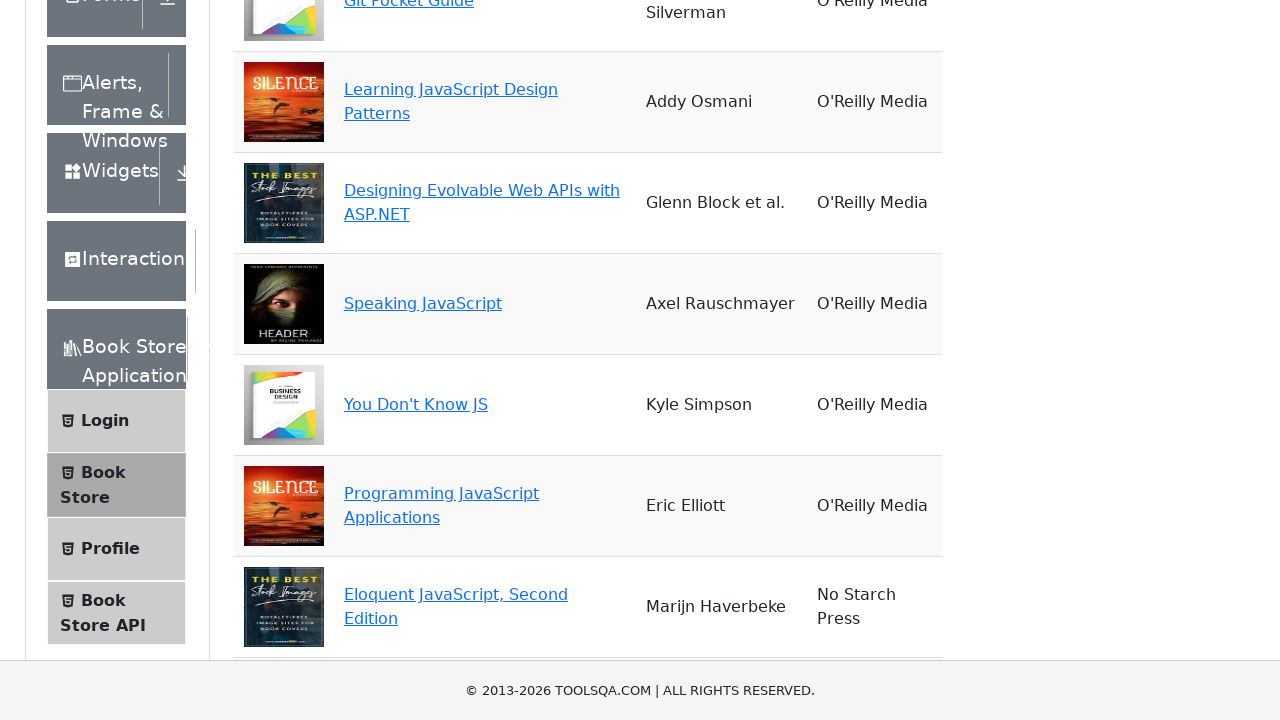

Pressed ArrowDown key (iteration 12/16)
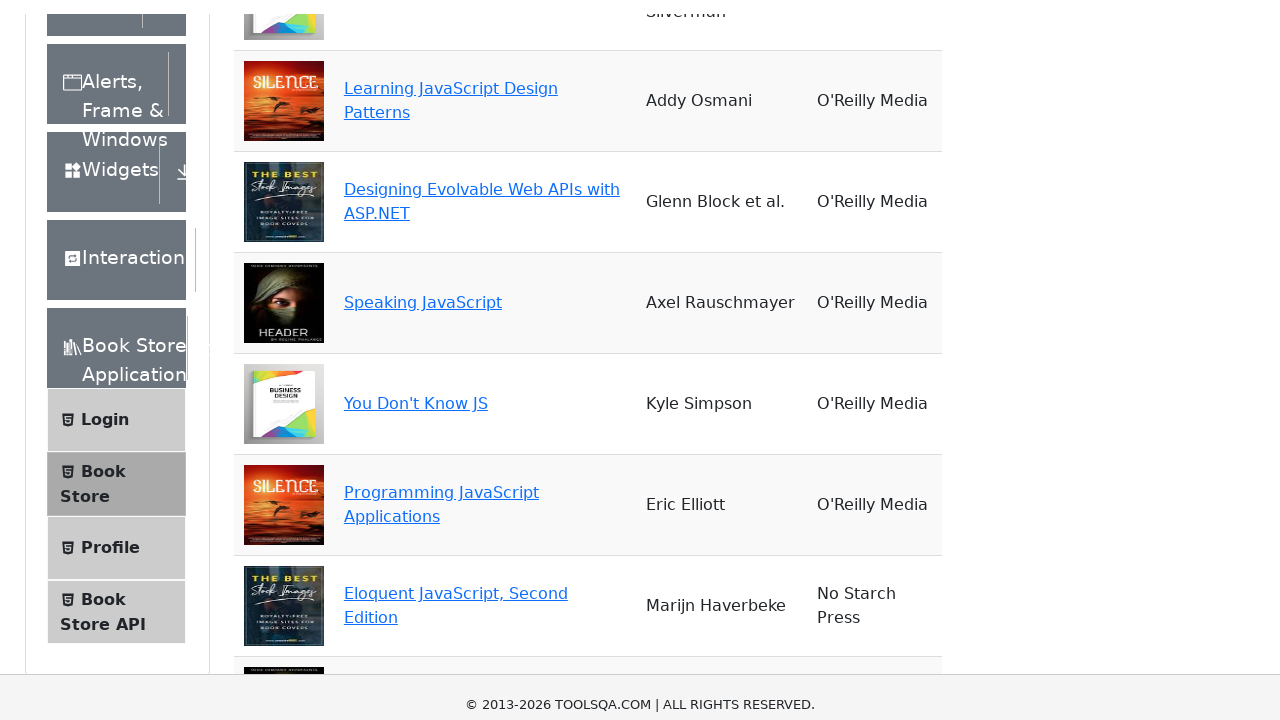

Pressed ArrowDown key (iteration 13/16)
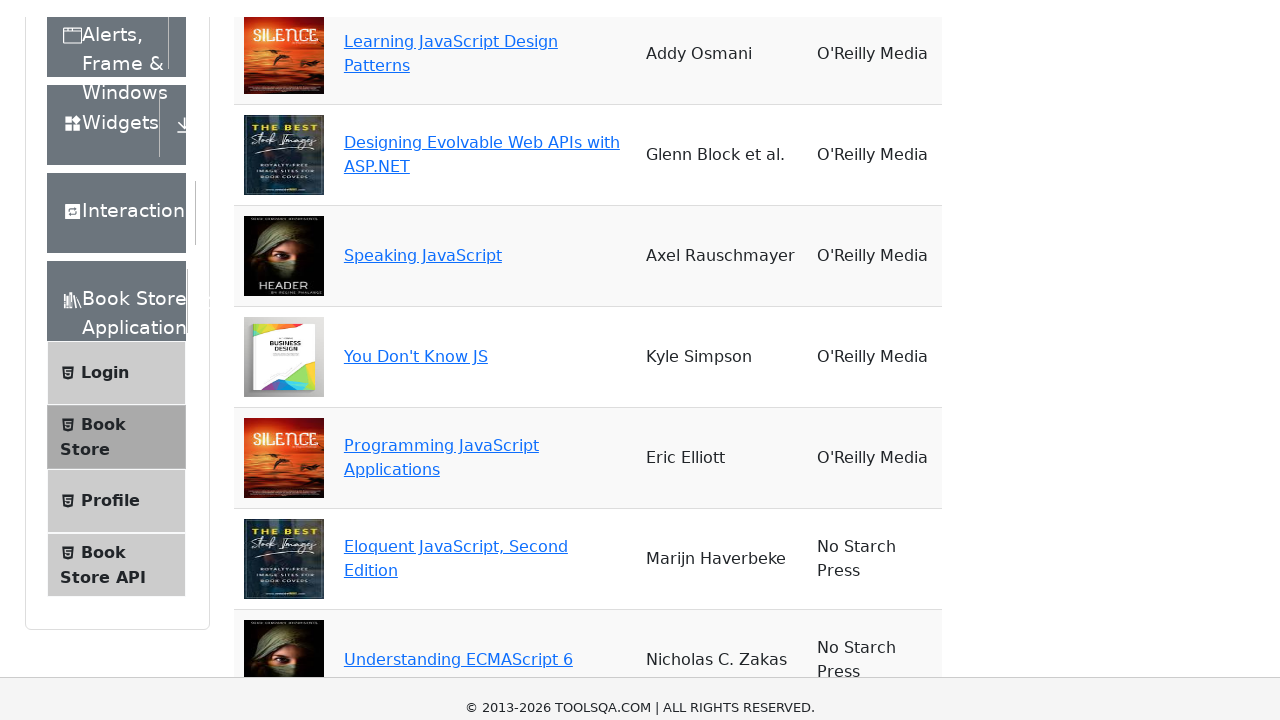

Pressed ArrowDown key (iteration 14/16)
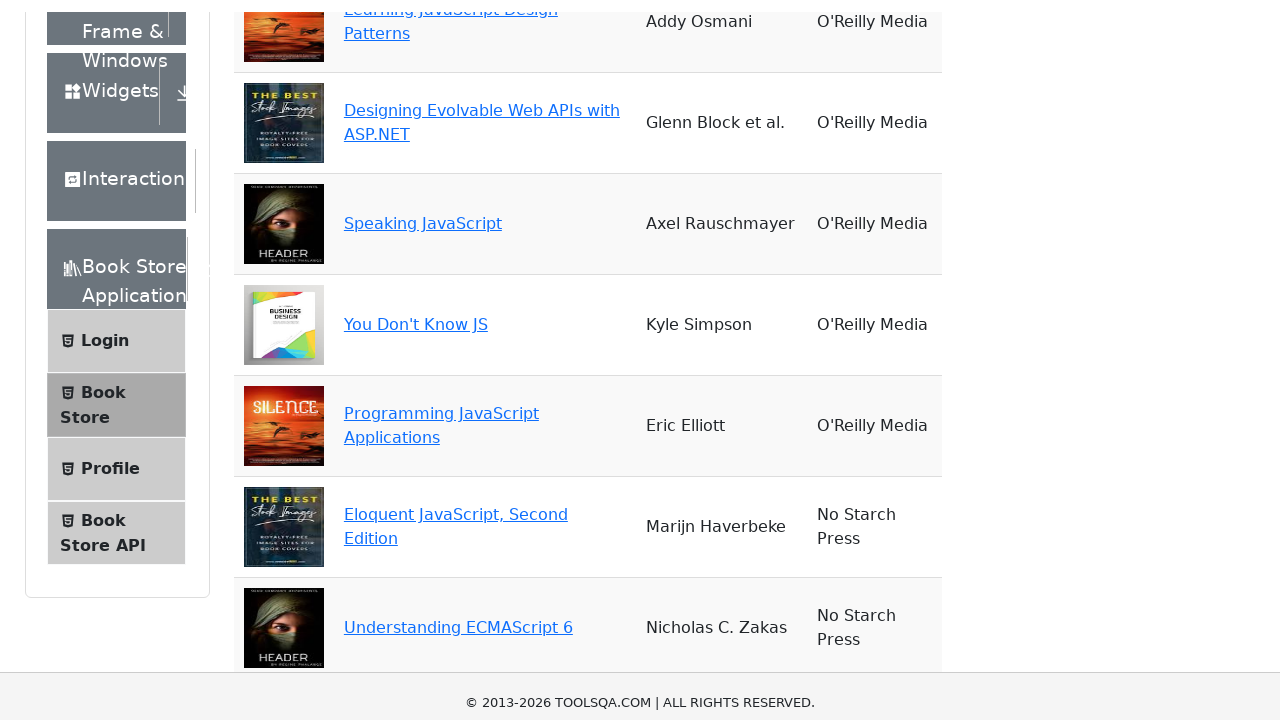

Pressed ArrowDown key (iteration 15/16)
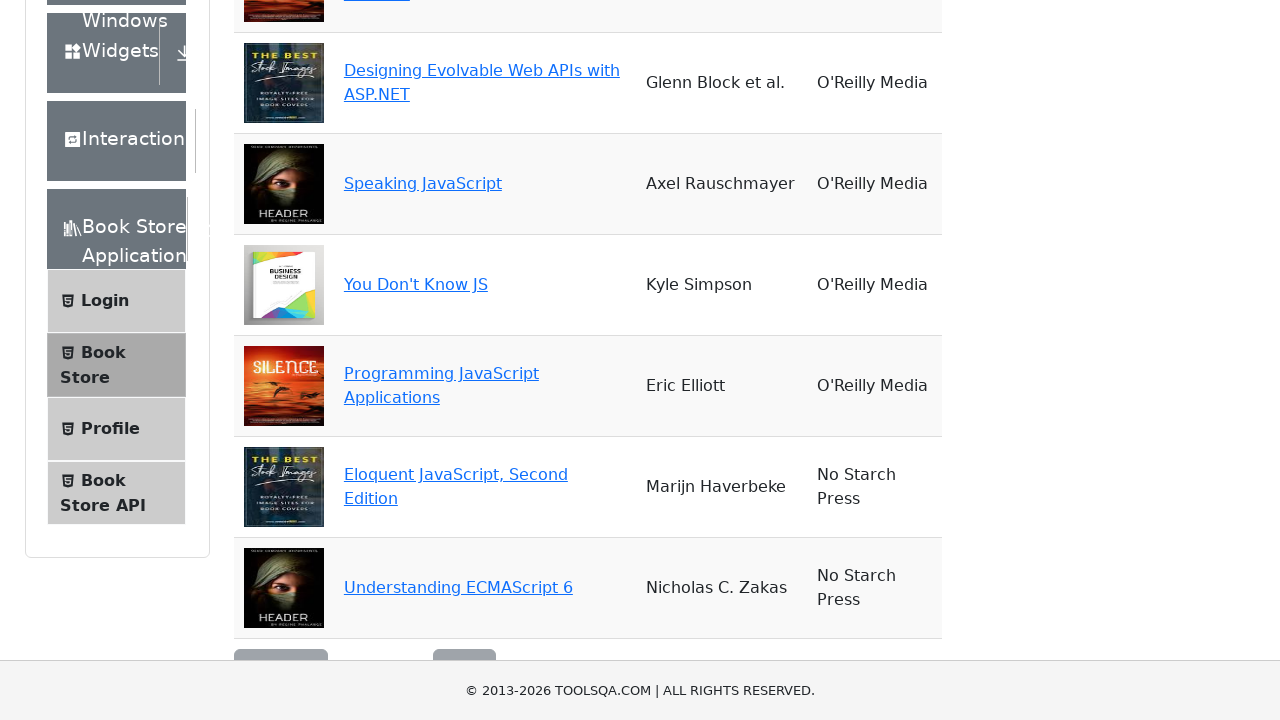

Pressed ArrowDown key (iteration 16/16)
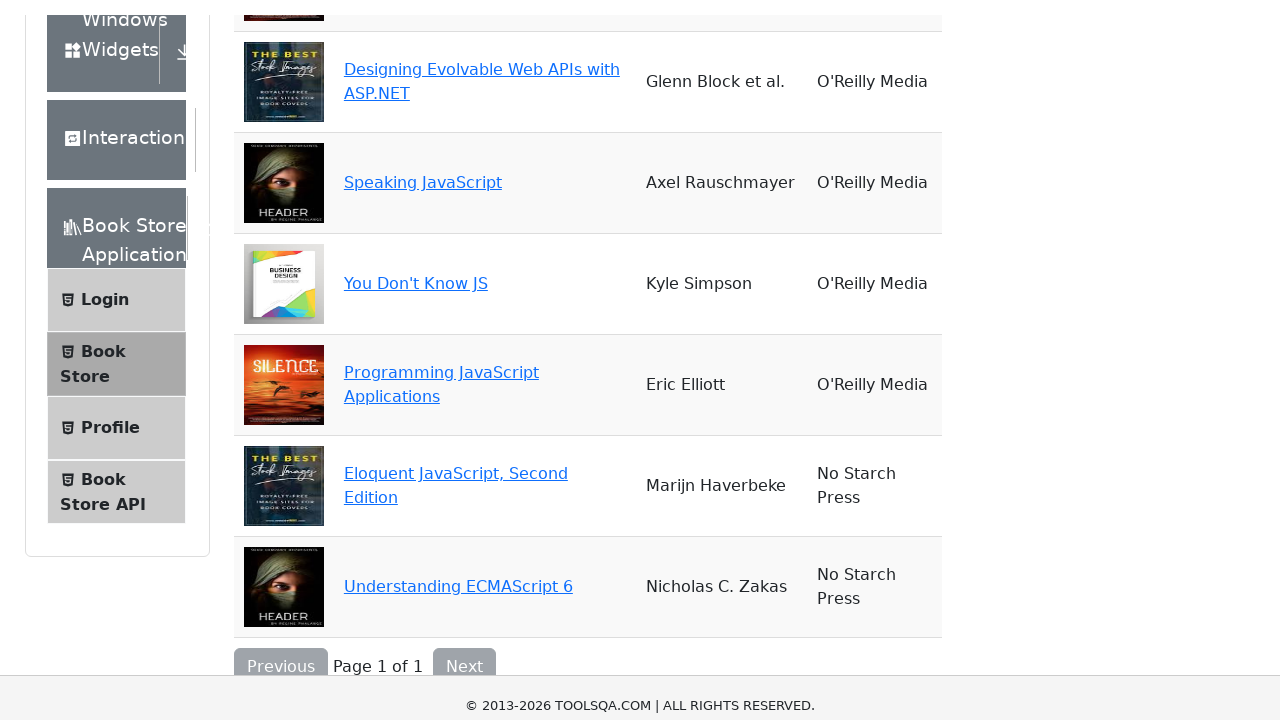

Pressed Enter key
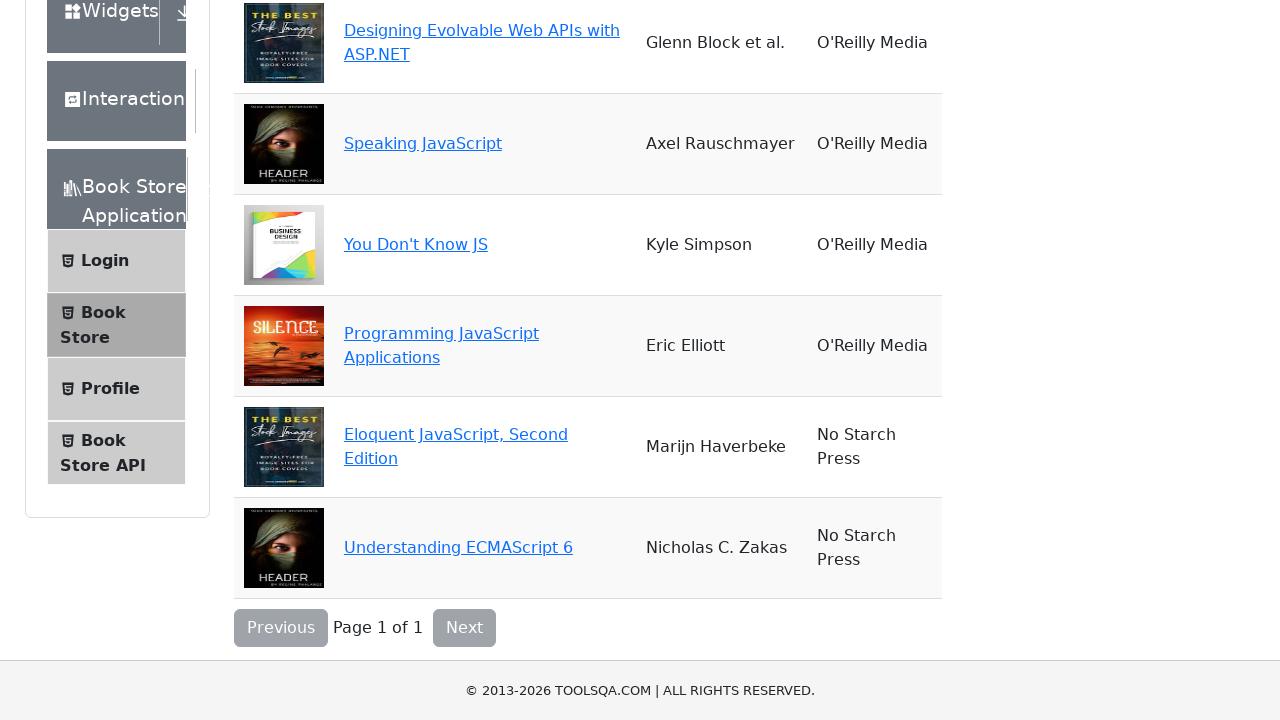

Performed copy operation (Ctrl+C)
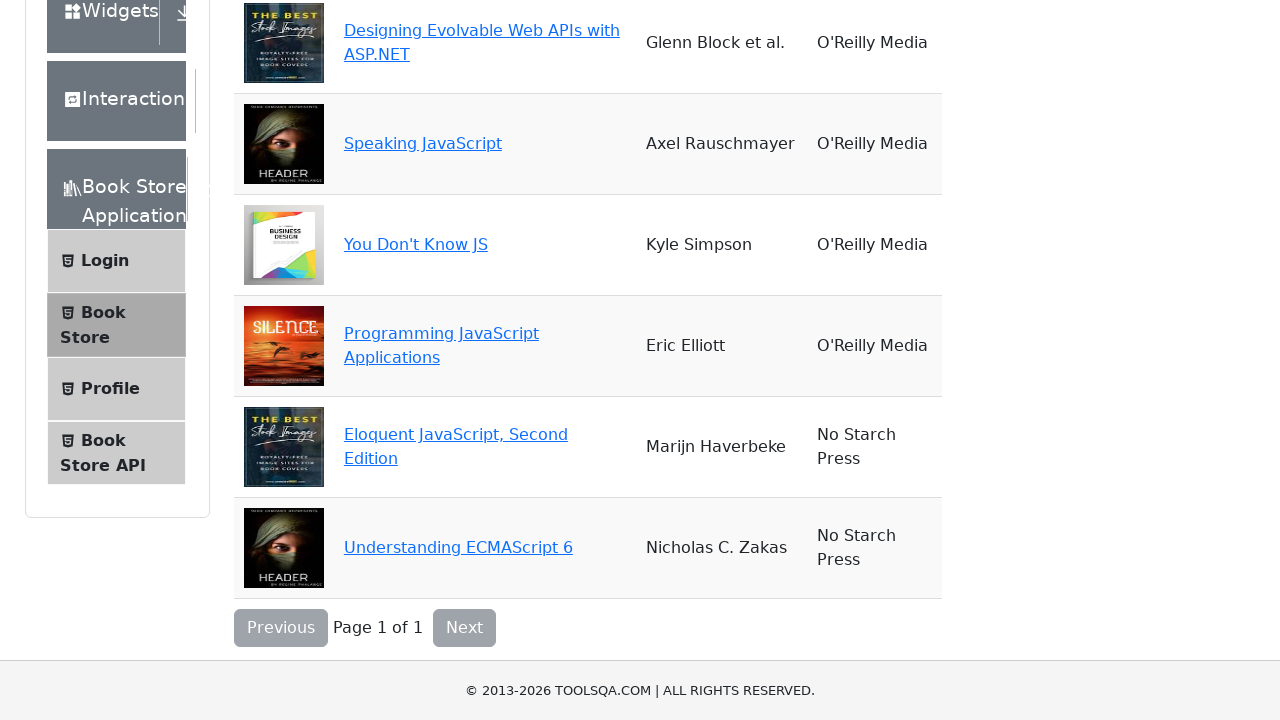

Performed paste operation (Ctrl+V)
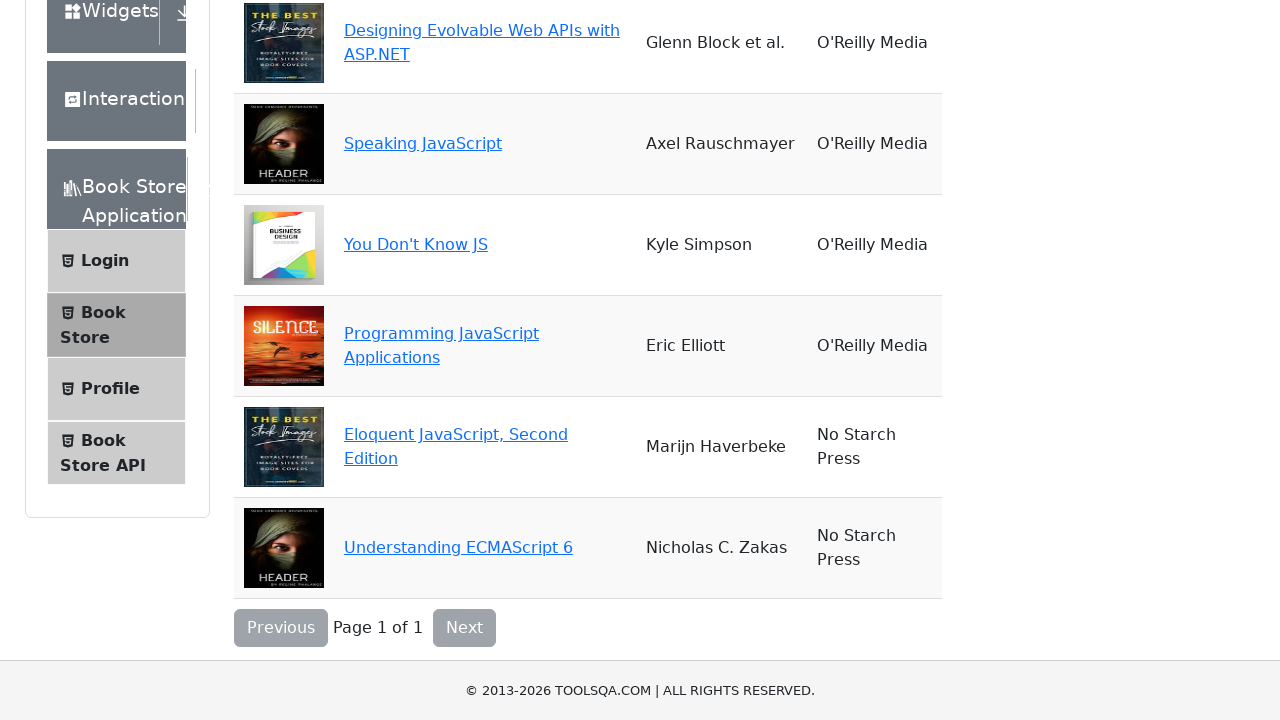

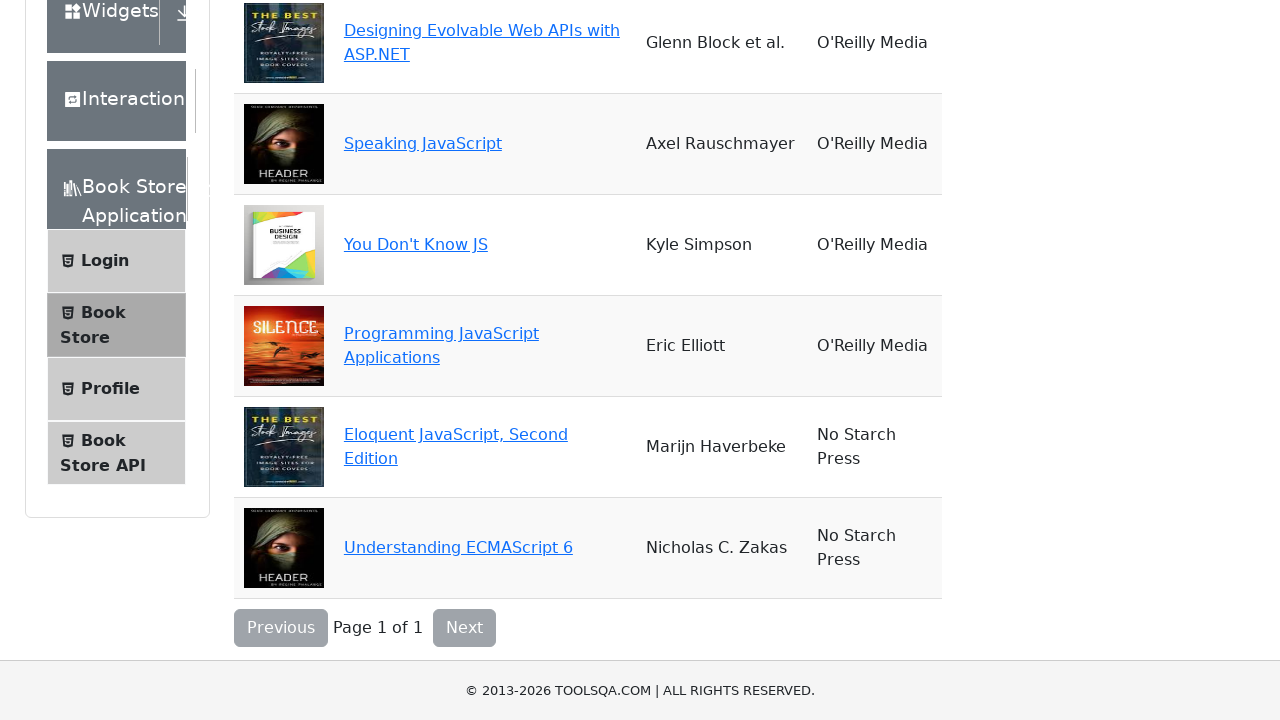